Tests a verification flow by clicking the "Verify" button and checking that a success message appears containing "successful".

Starting URL: http://suninjuly.github.io/wait1.html

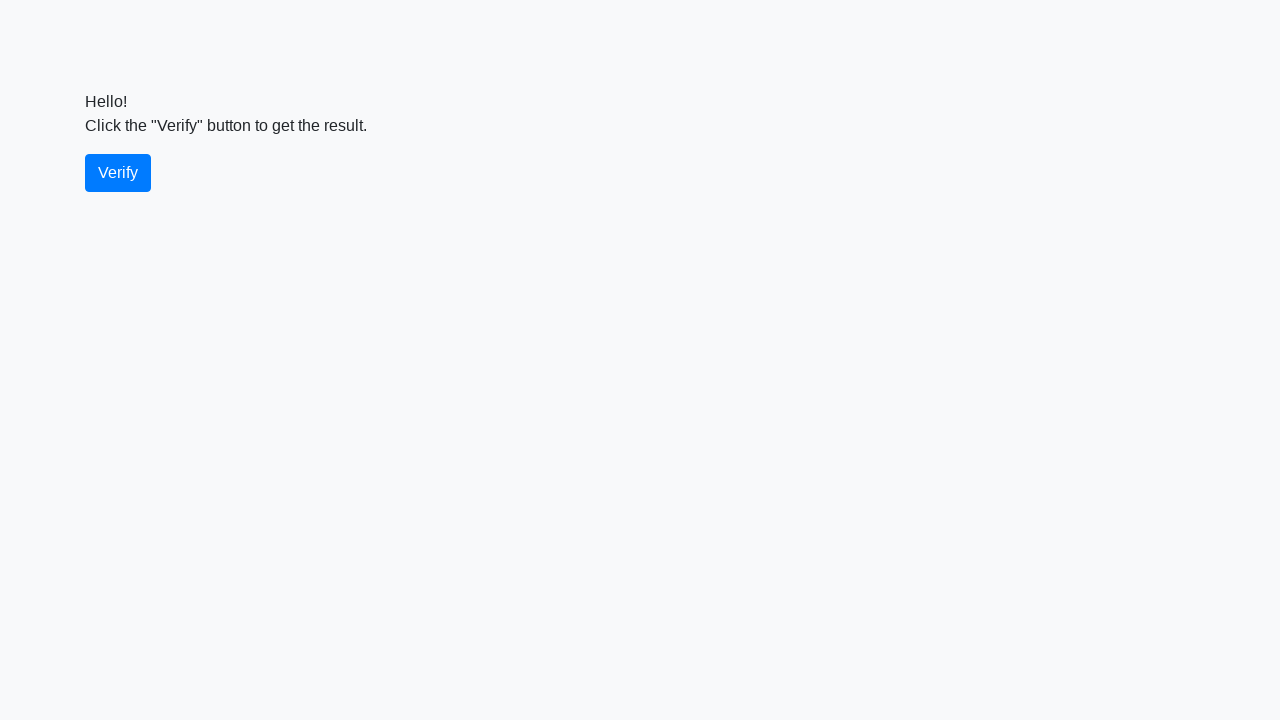

Clicked the Verify button at (118, 173) on #verify
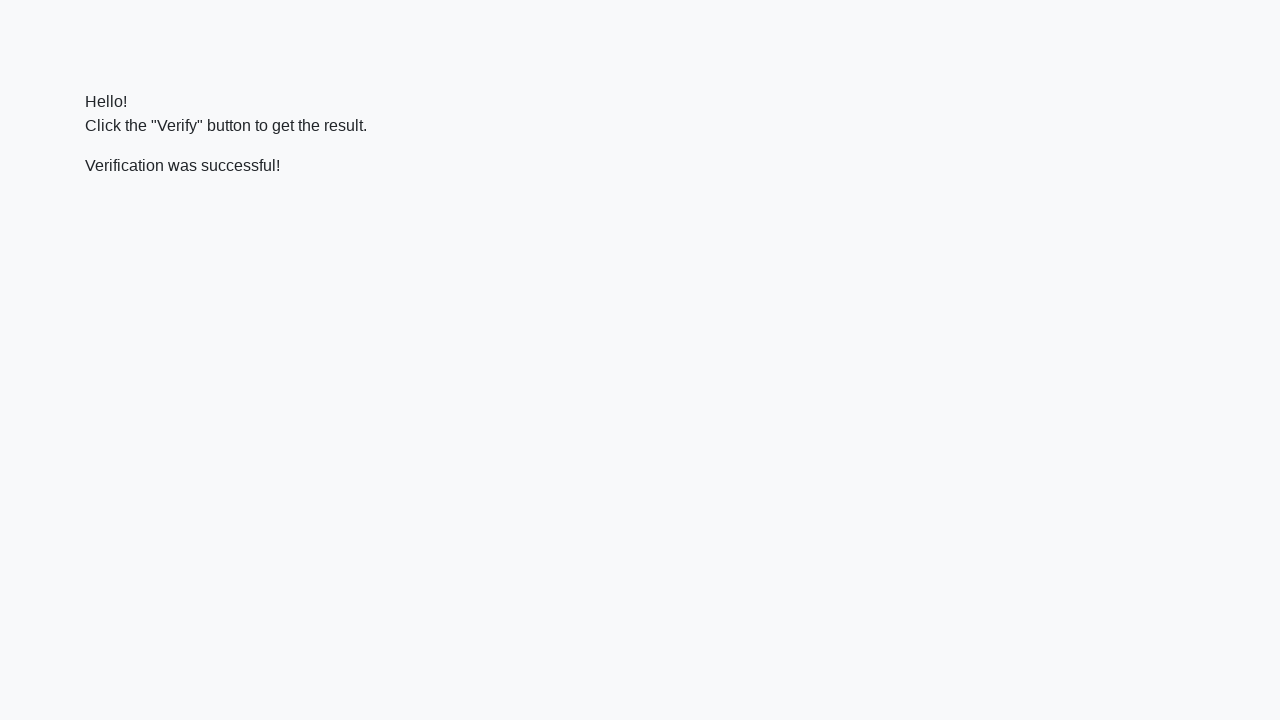

Success message element appeared
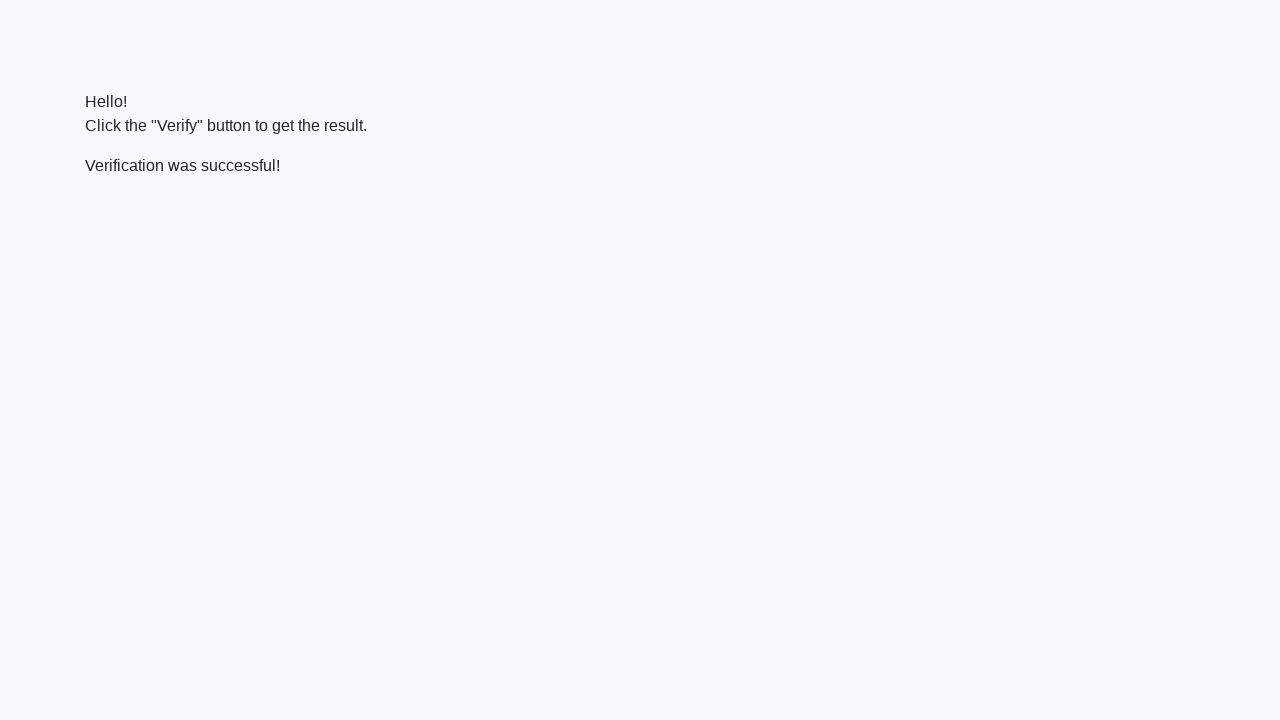

Verified that success message contains 'successful'
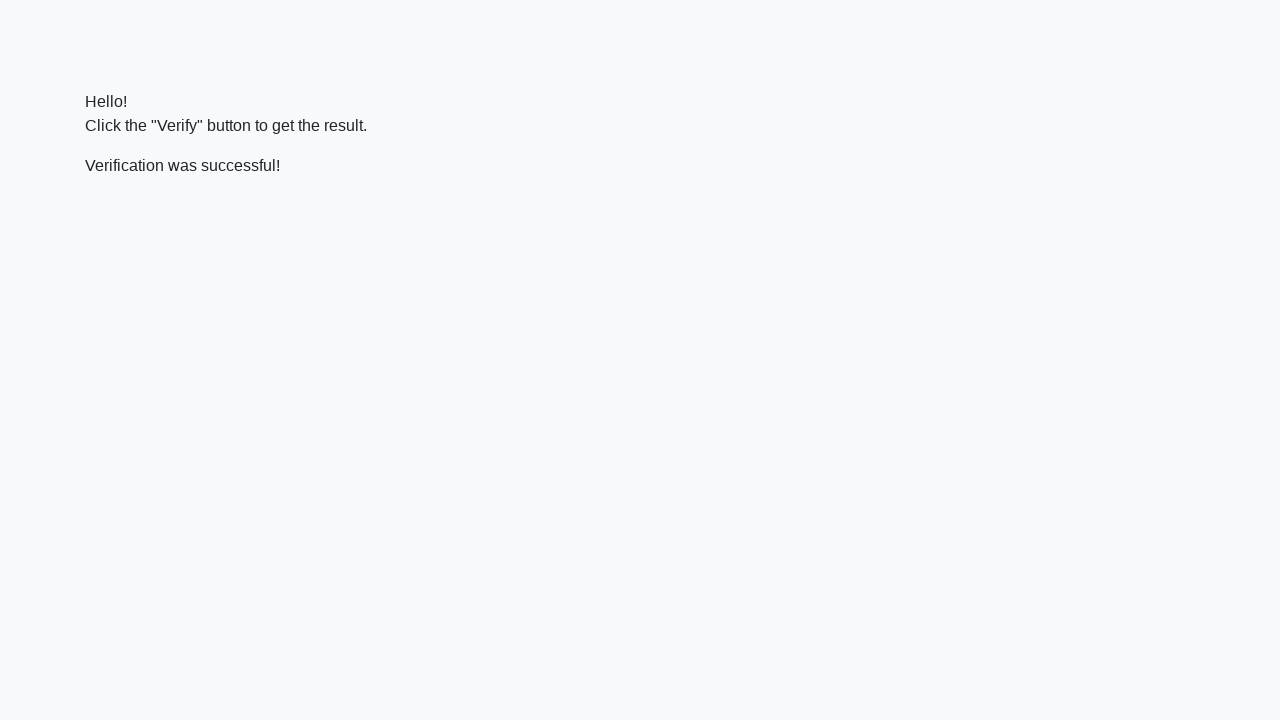

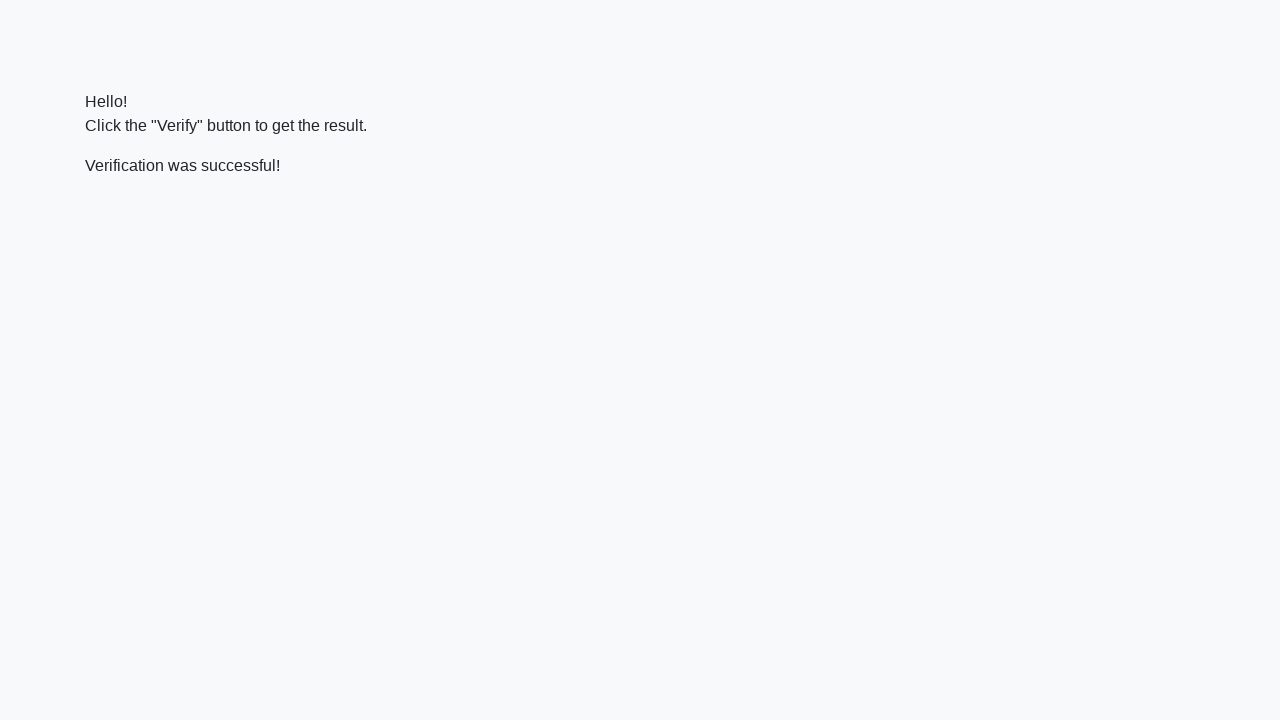